Tests dropdown selection functionality for origin and destination stations on a travel booking form

Starting URL: https://rahulshettyacademy.com/dropdownsPractise/

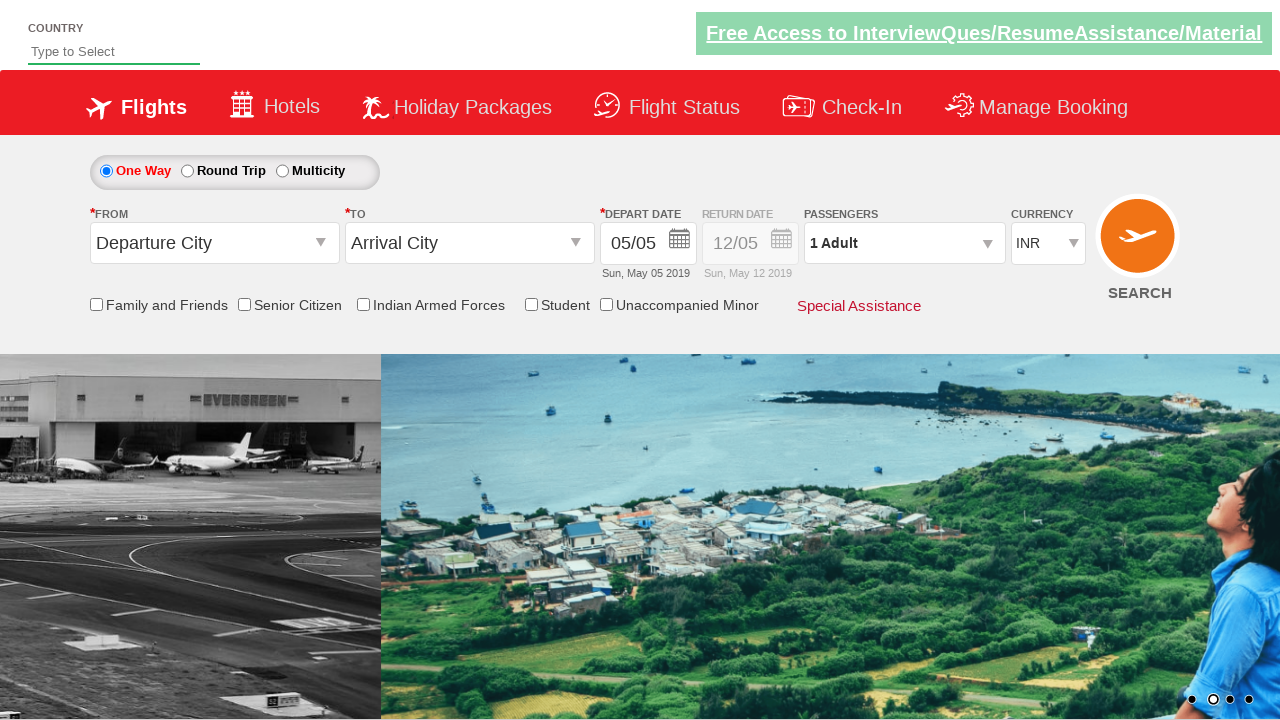

Clicked on origin station dropdown at (214, 243) on input#ctl00_mainContent_ddl_originStation1_CTXT
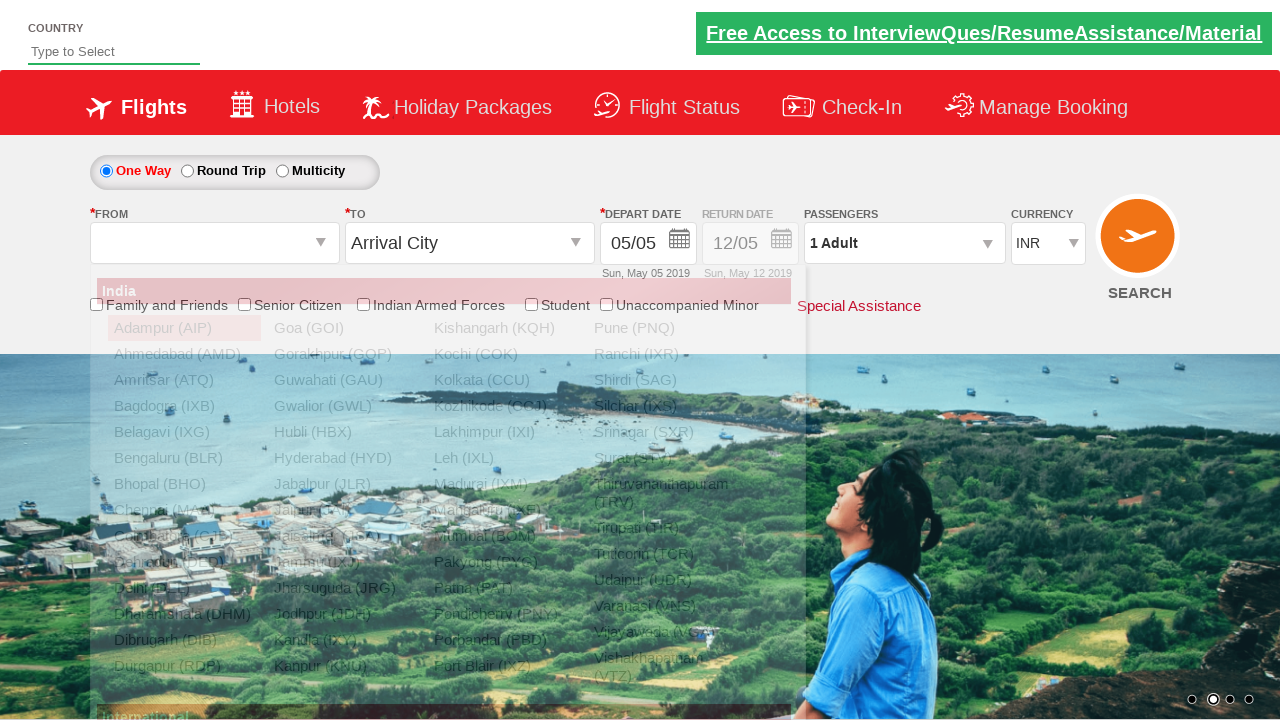

Selected PNQ (Pune) as origin station at (664, 328) on a[value='PNQ']
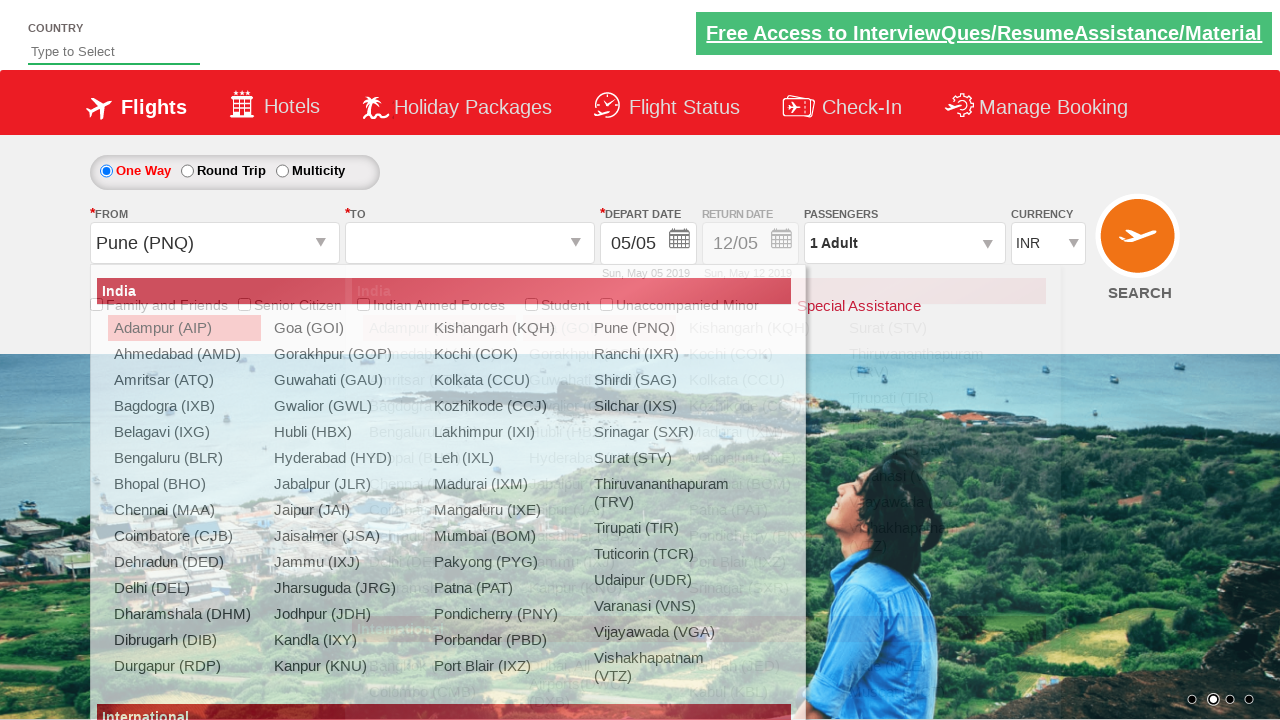

Waited for destination dropdown to be ready
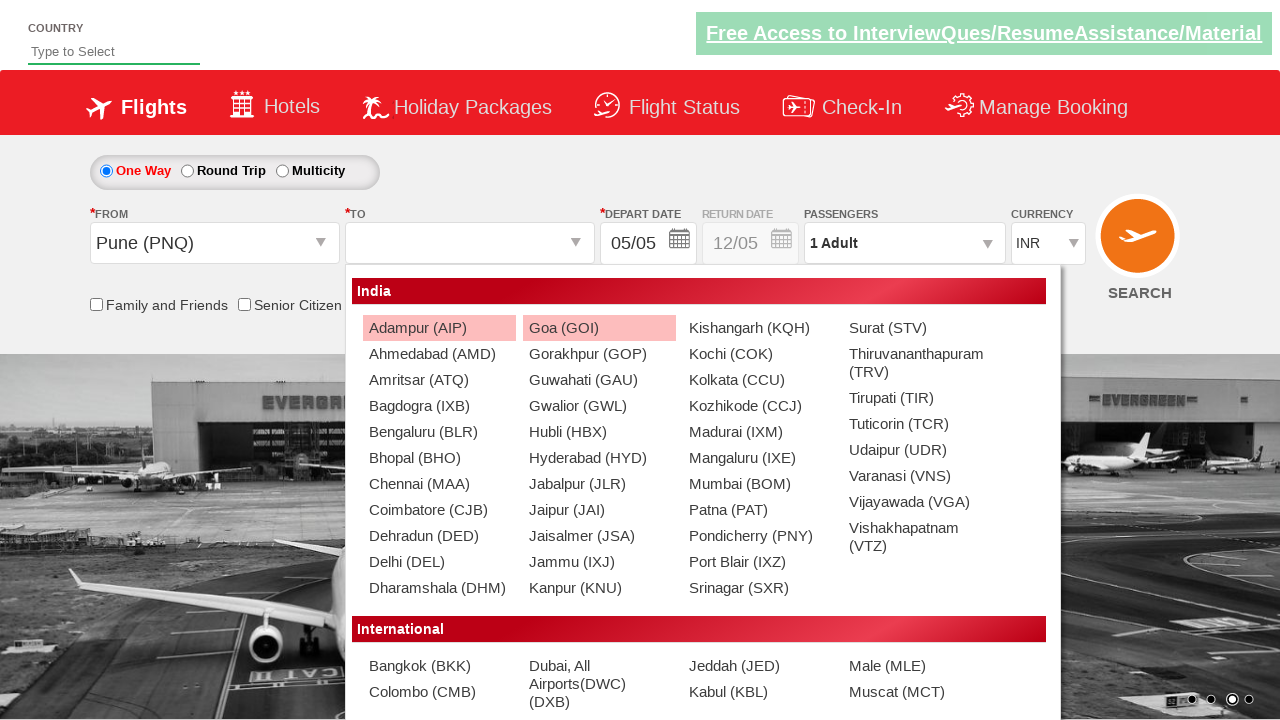

Selected GOI (Goa) as destination station at (599, 328) on (//a[@value='GOI'])[2]
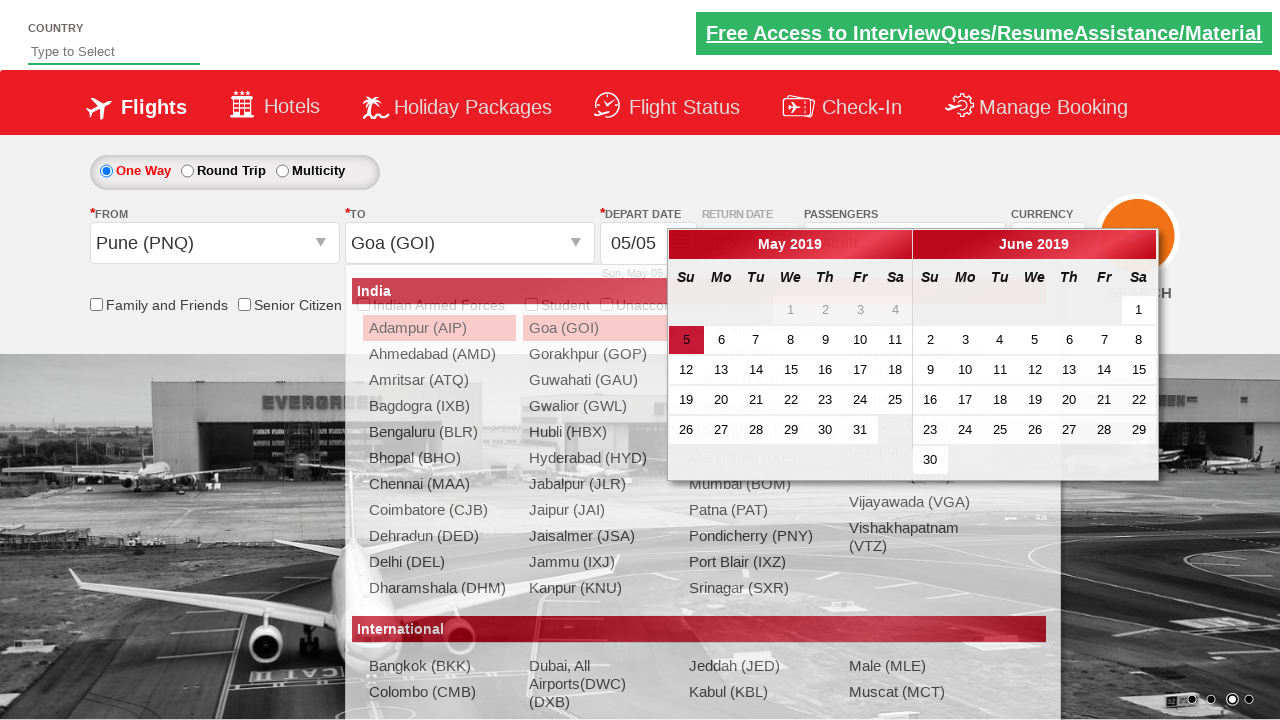

Retrieved origin station input value
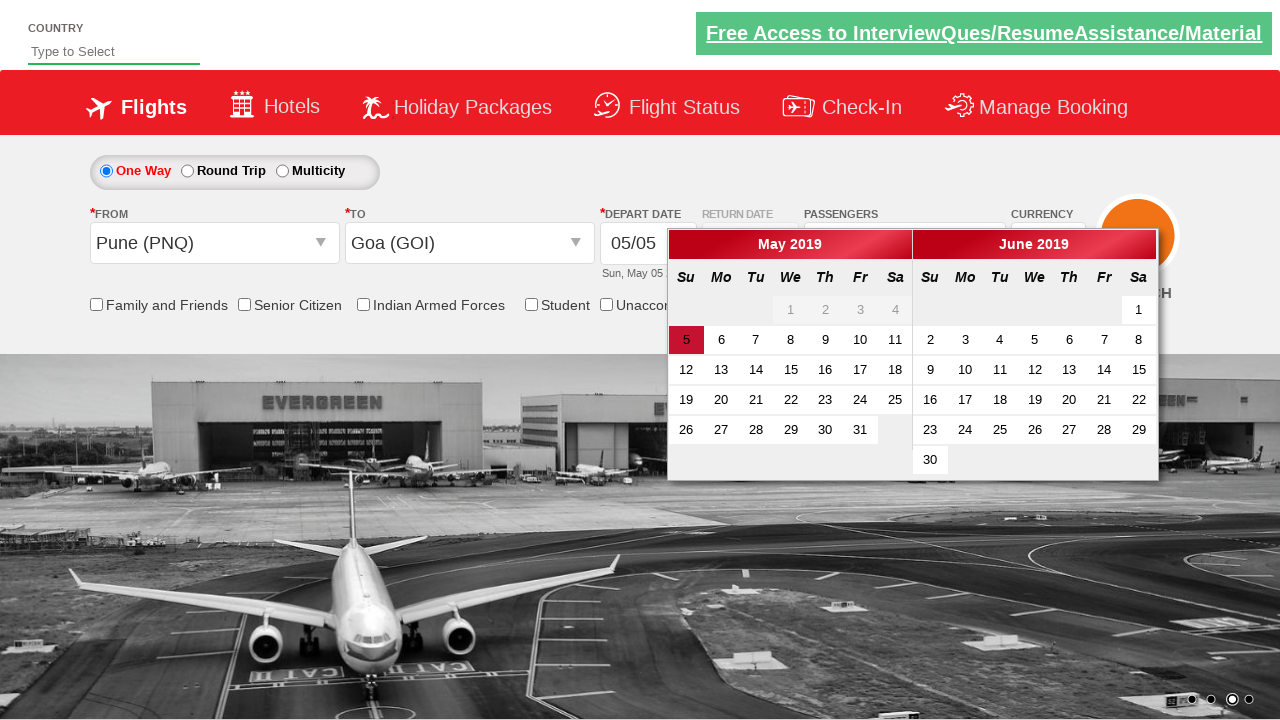

Retrieved destination station input value
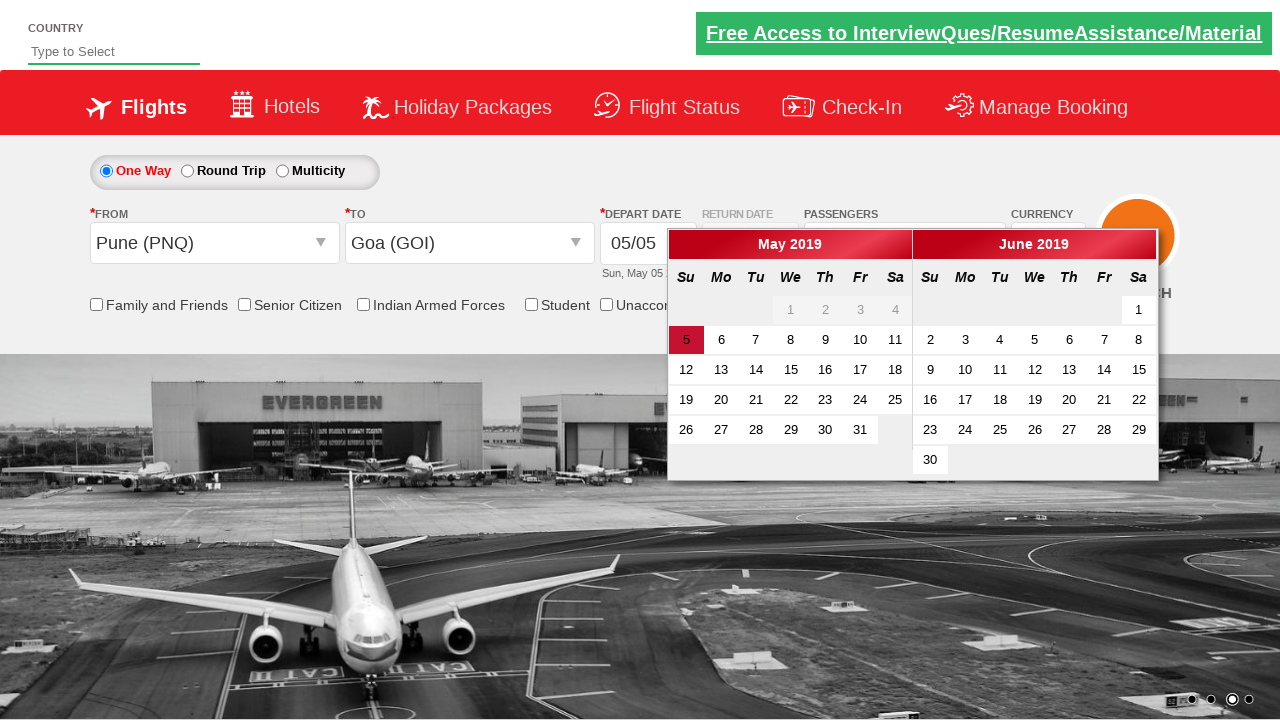

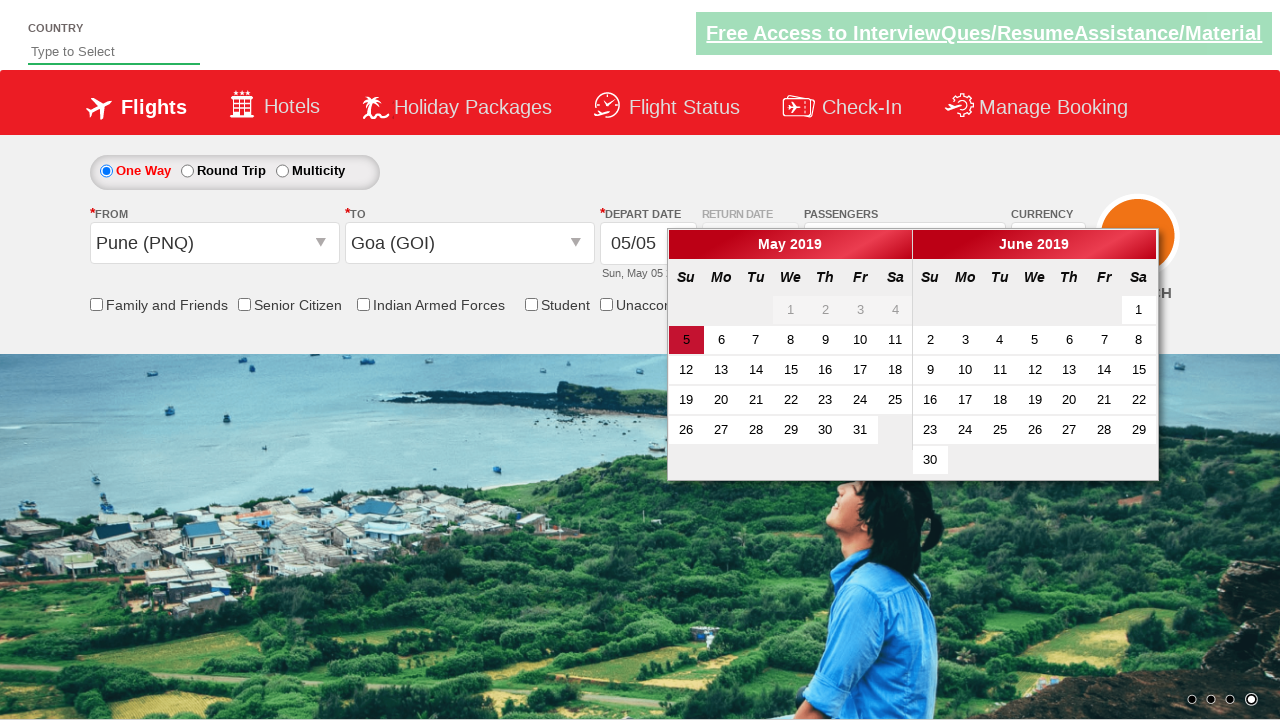